Opens the Walla news website homepage

Starting URL: https://www.walla.co.il

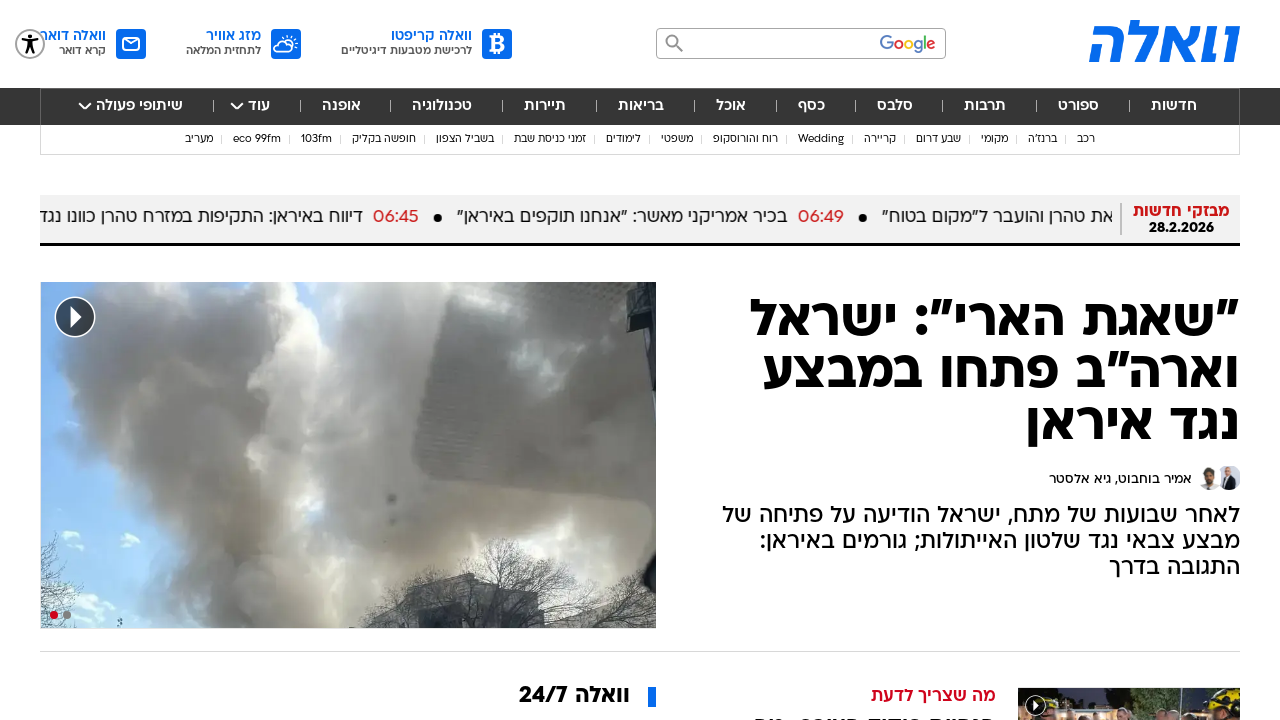

Waited for Walla homepage to load (DOM content loaded)
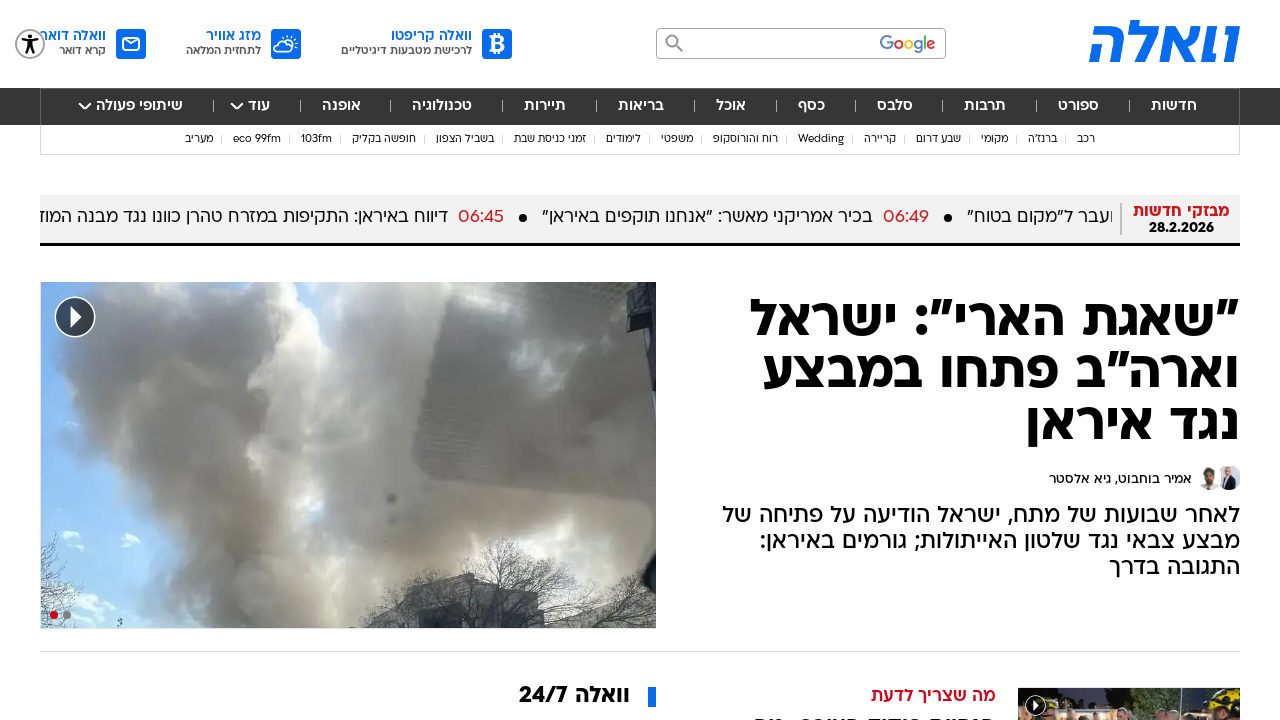

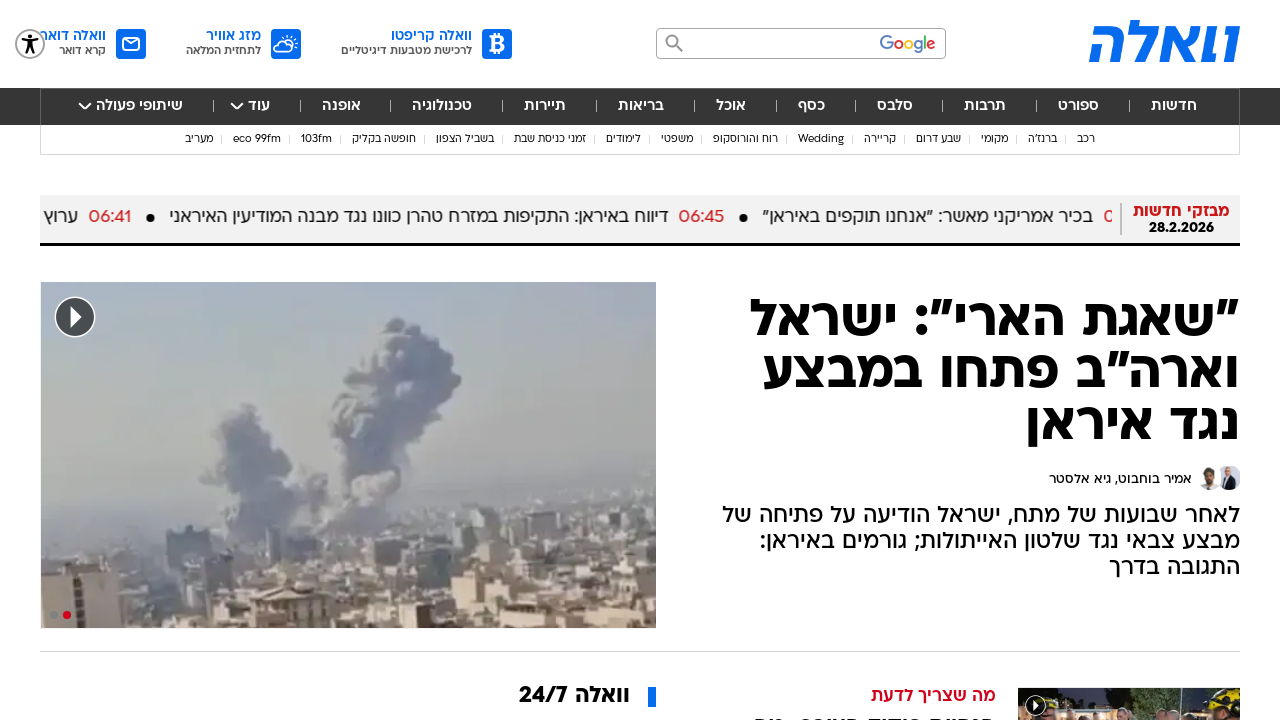